Navigates to DemoQA homepage, clicks on the home banner link, and refreshes the page to test basic navigation commands.

Starting URL: https://DemoQA.com

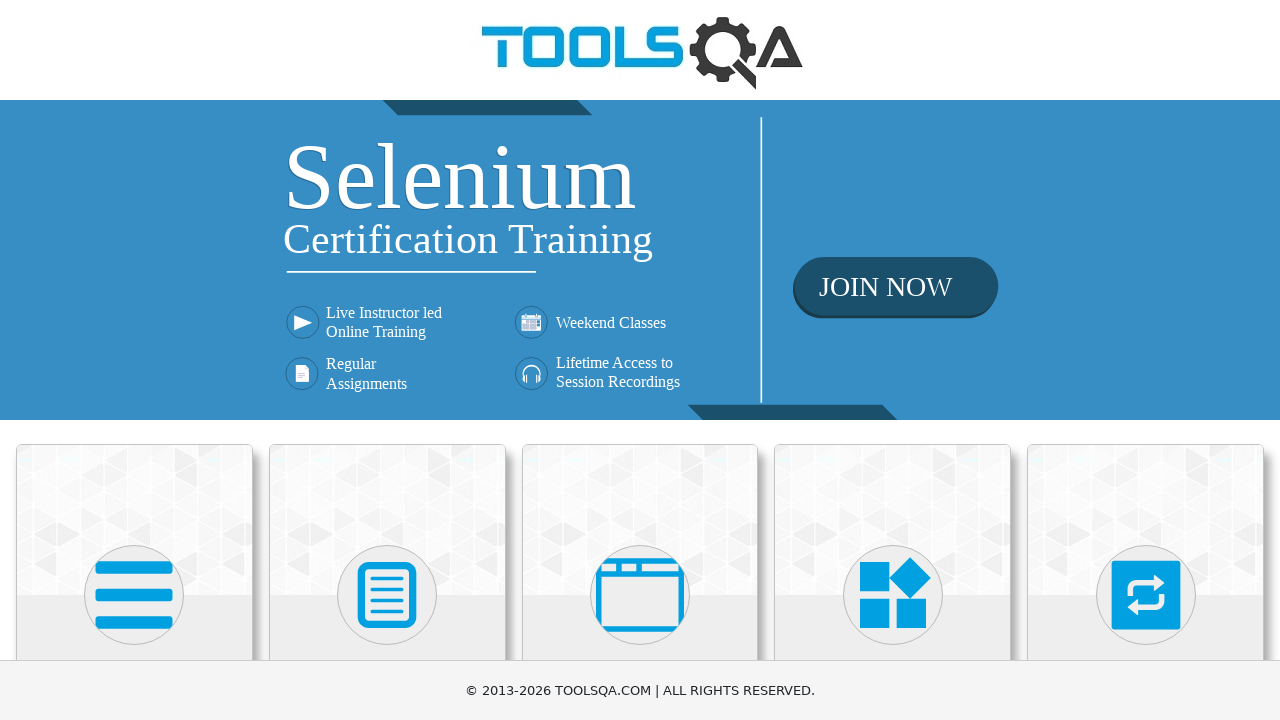

Navigated to DemoQA homepage
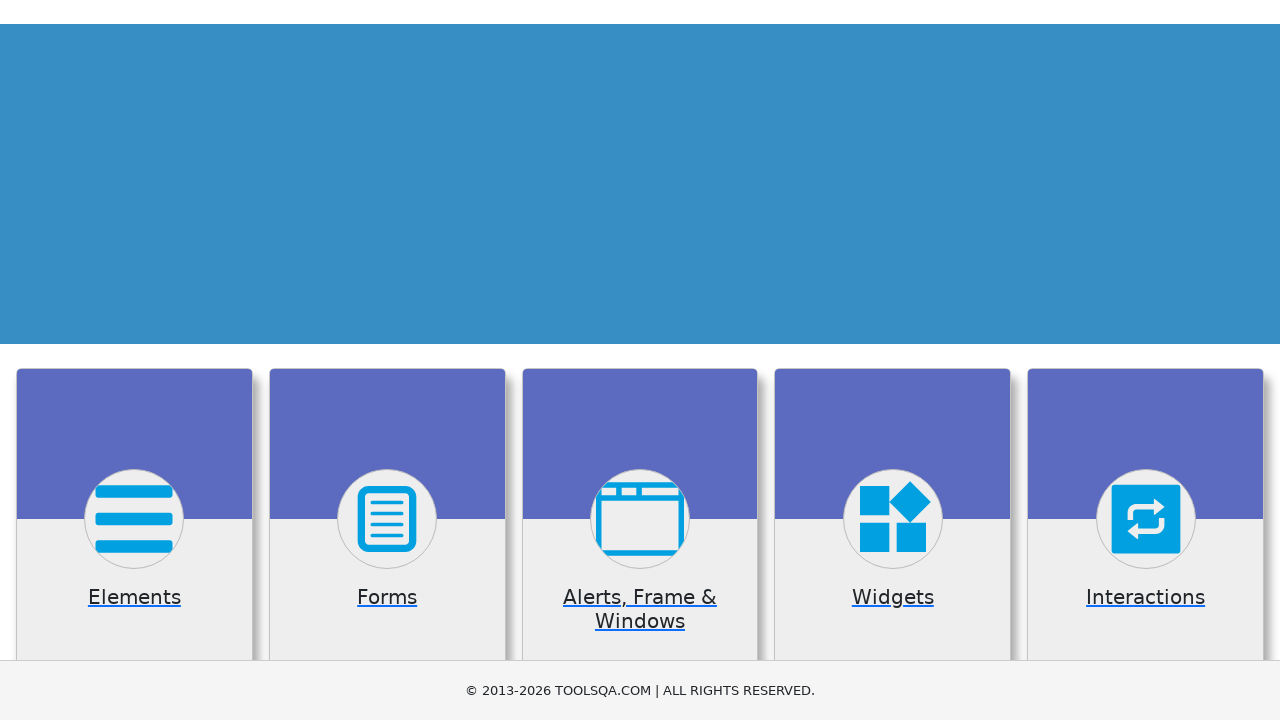

Clicked on home banner link at (640, 260) on xpath=//*[@class='home-banner']/a
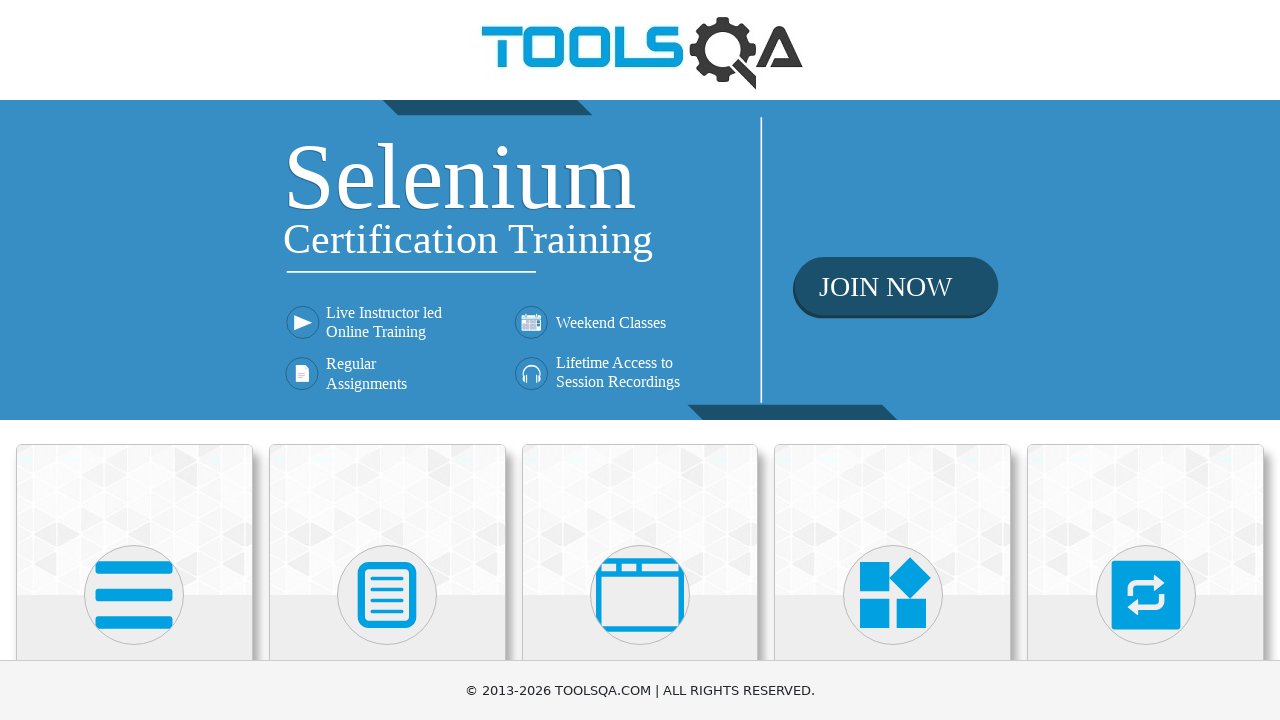

Refreshed the page
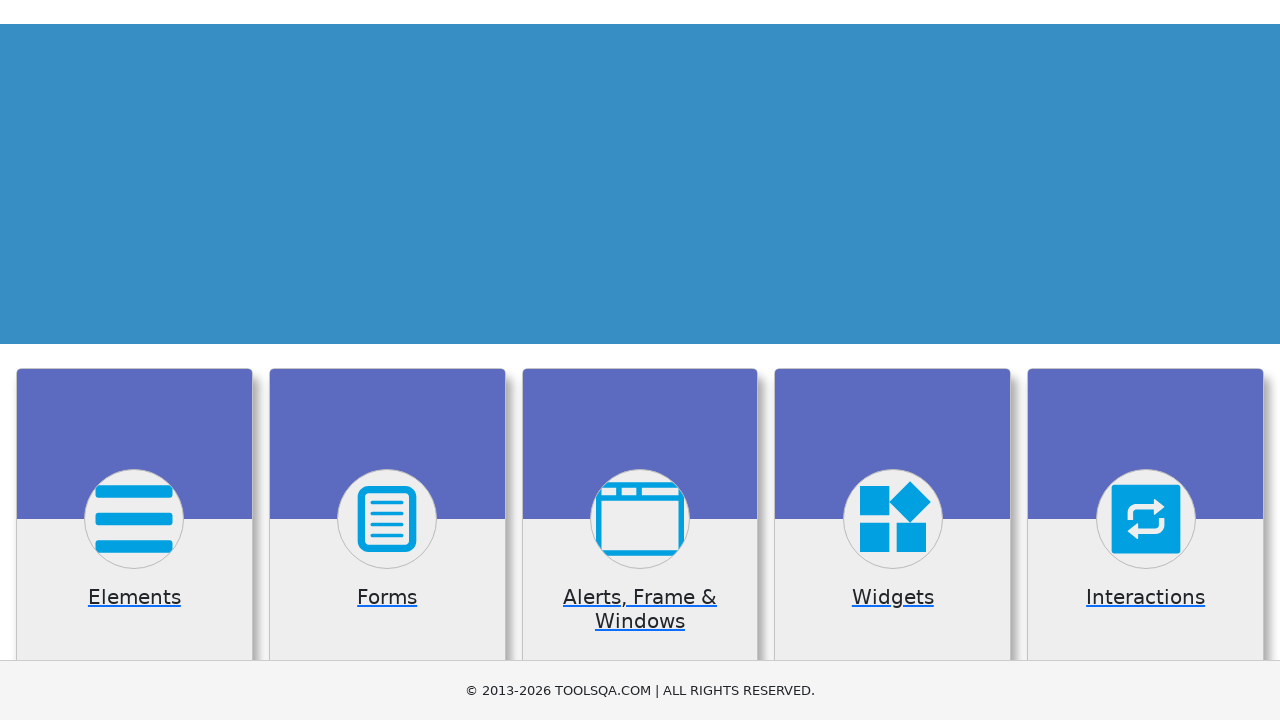

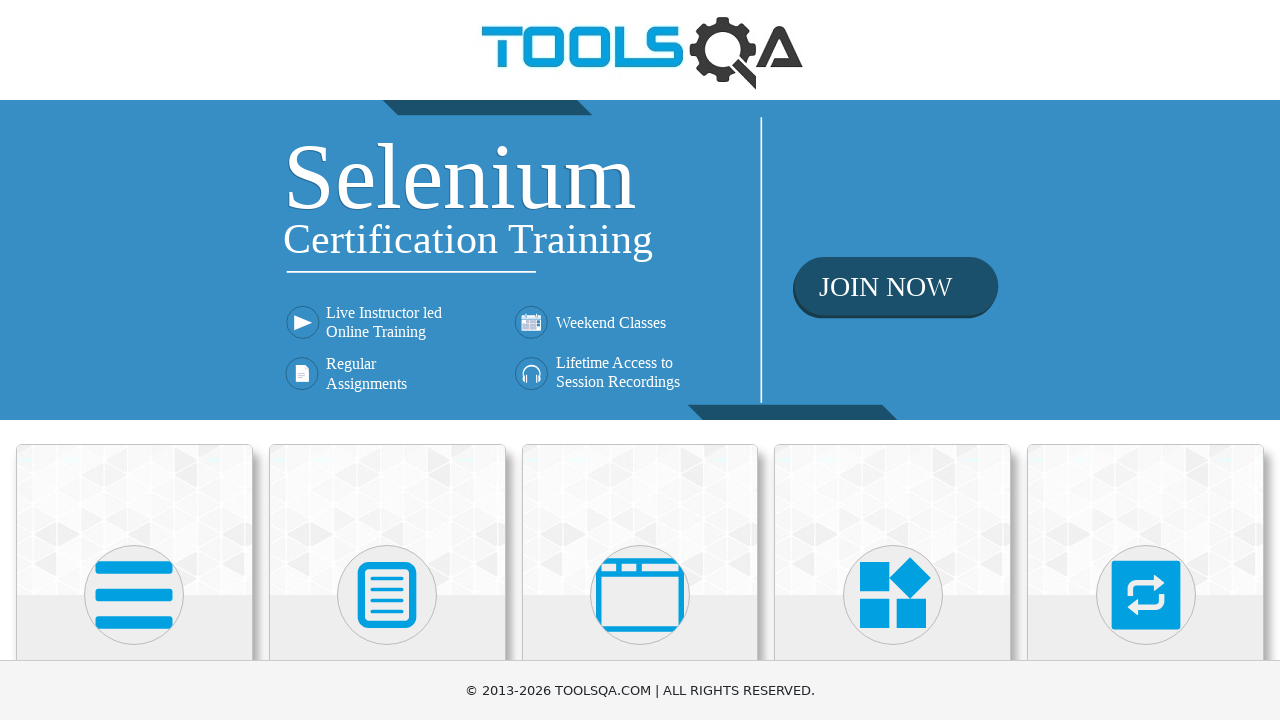